Tests the subscription functionality on the cart page by scrolling to the subscription section, entering an email address, and verifying the subscription form works correctly.

Starting URL: https://automationexercise.com/view_cart

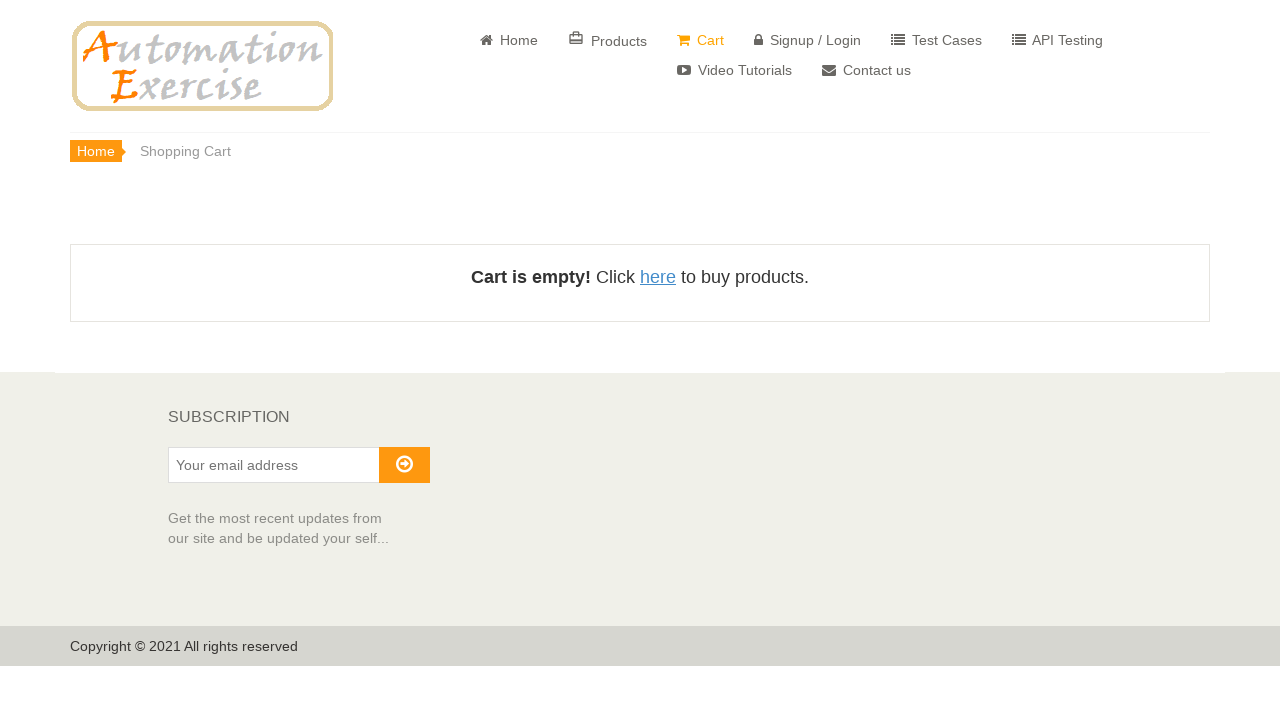

Waited for page to fully load (domcontentloaded)
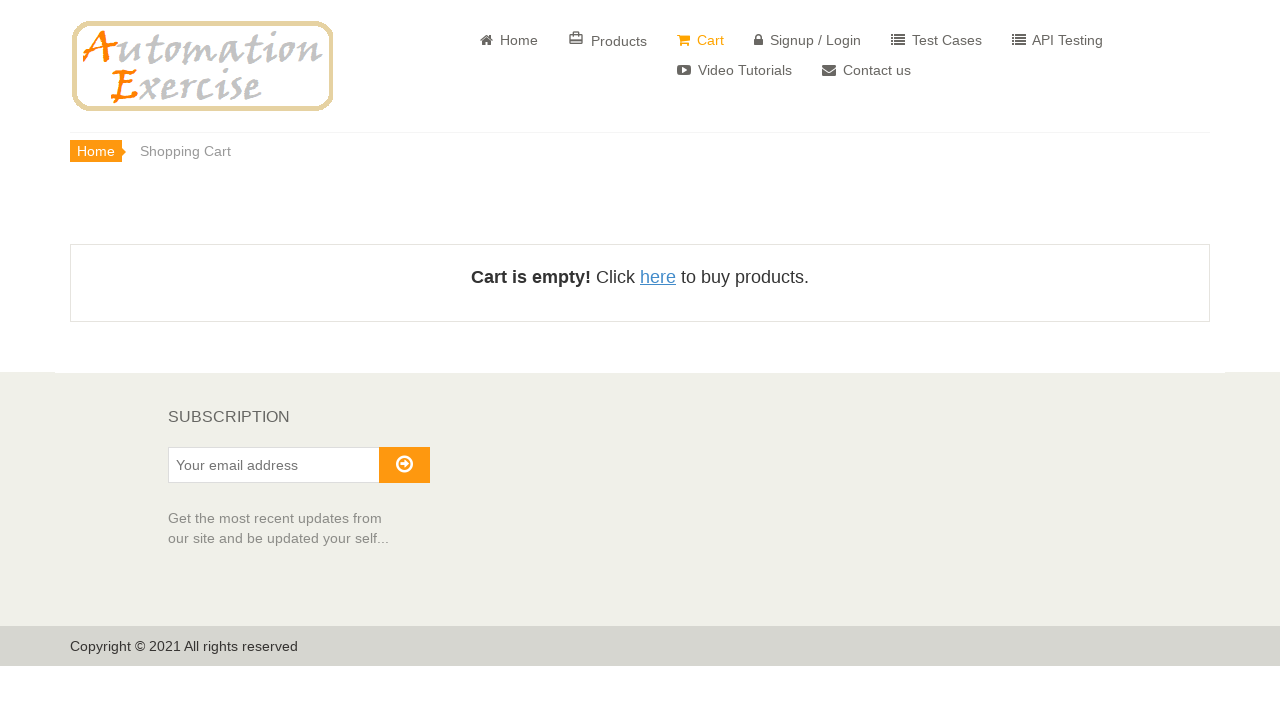

Located subscription heading element
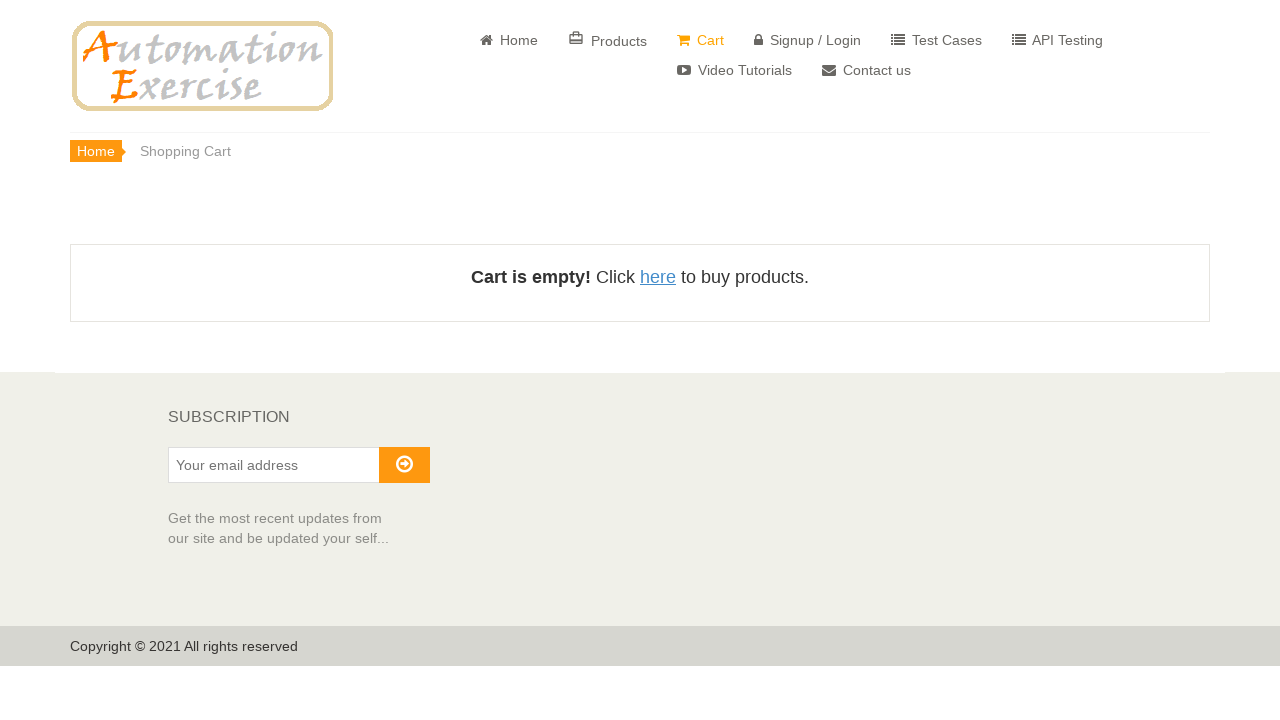

Scrolled to subscription section in footer
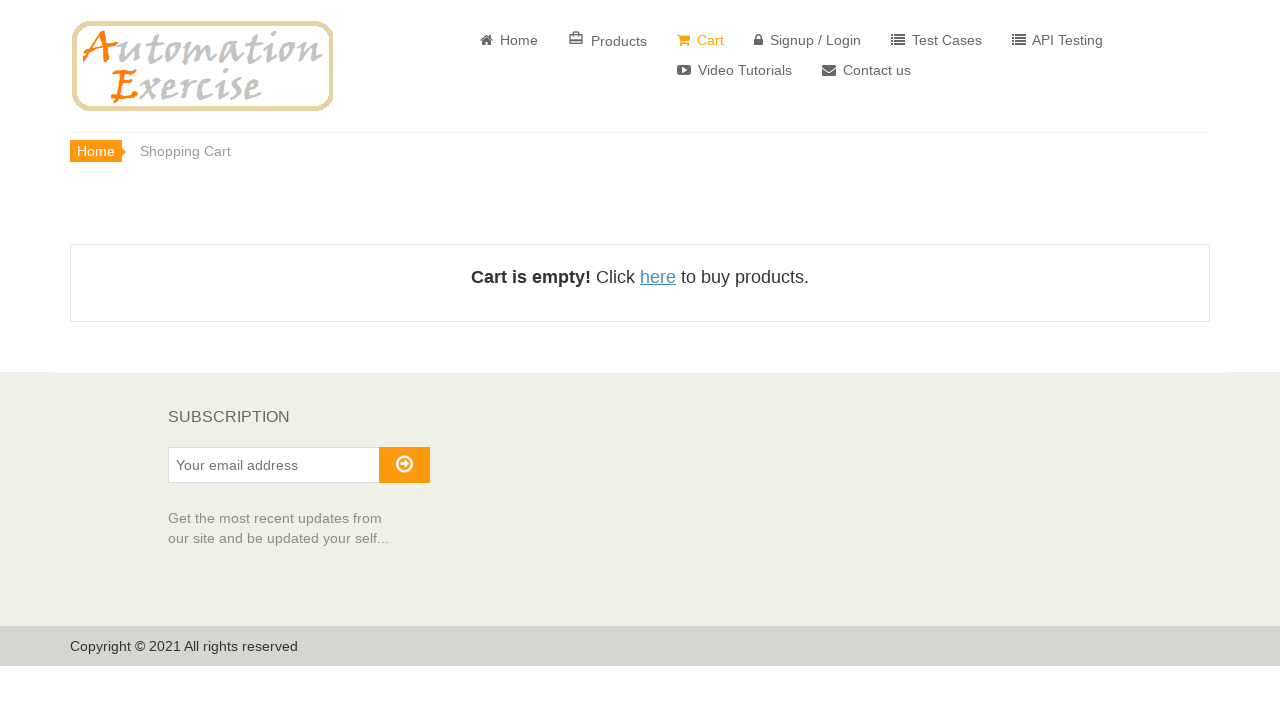

Subscription heading is now visible
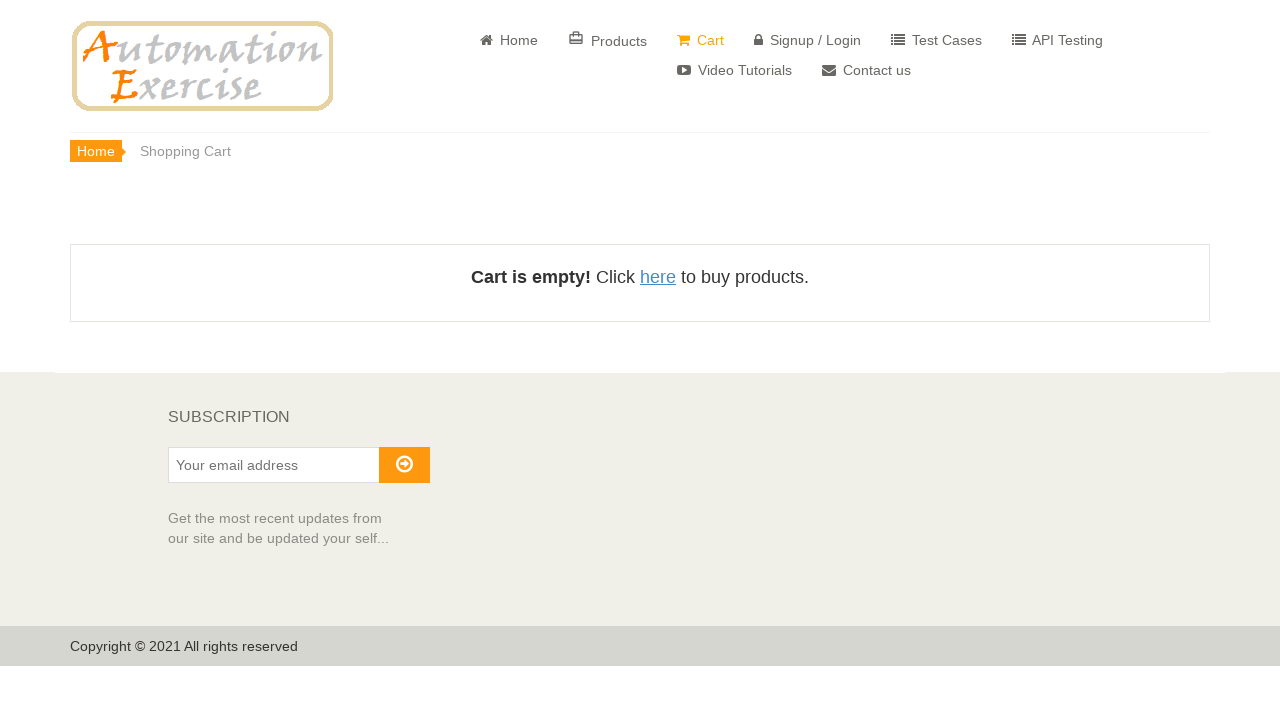

Located email input field by placeholder
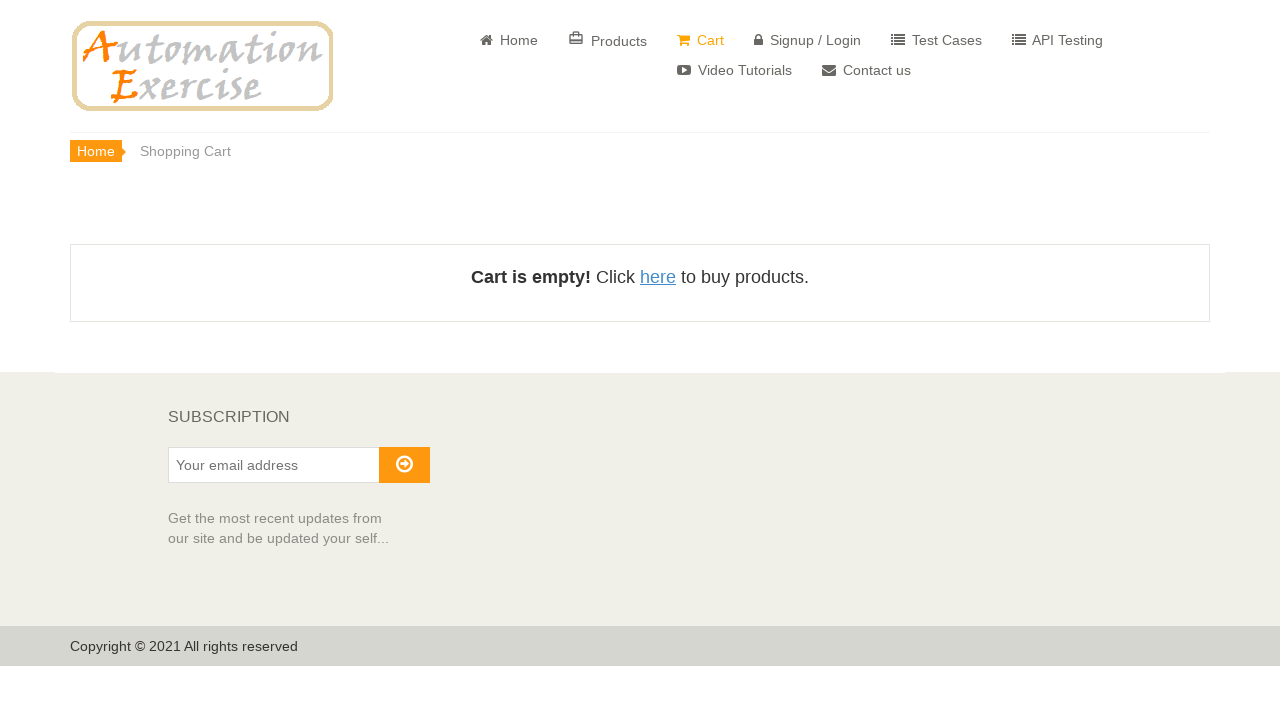

Email input field is now visible
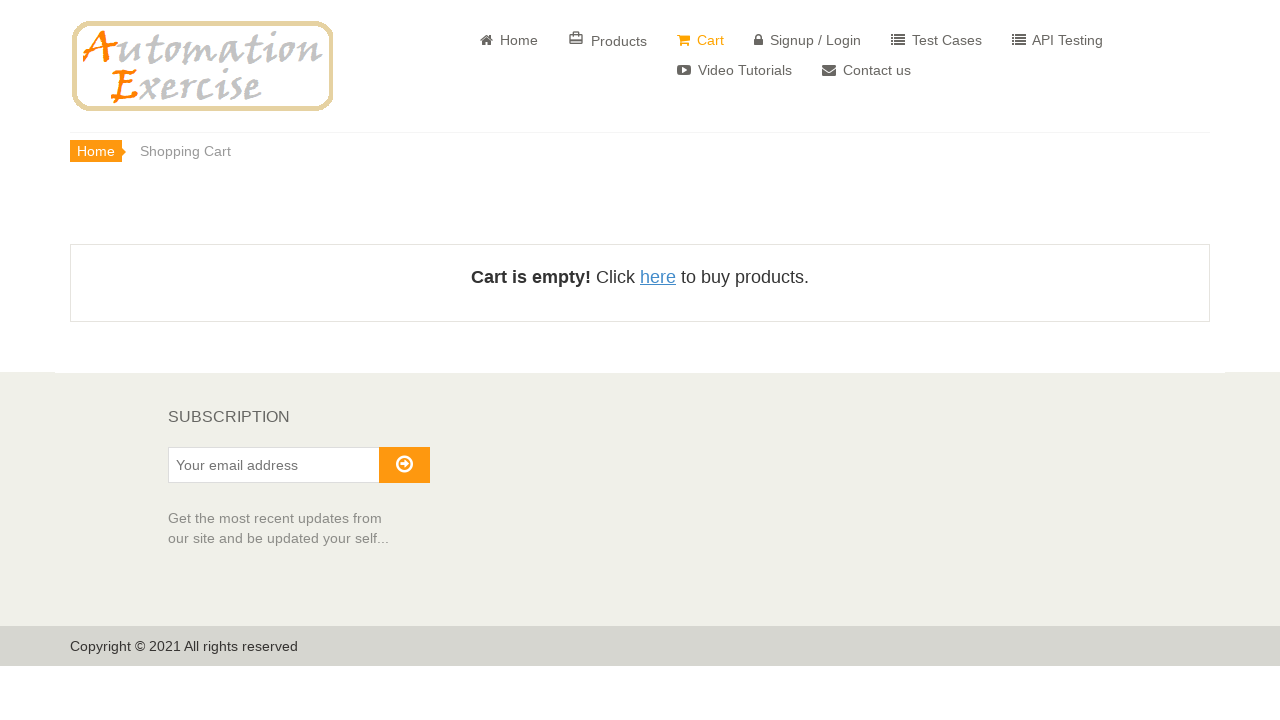

Filled email input with 'subscriber_test@example.com' on internal:attr=[placeholder="Your email address"i]
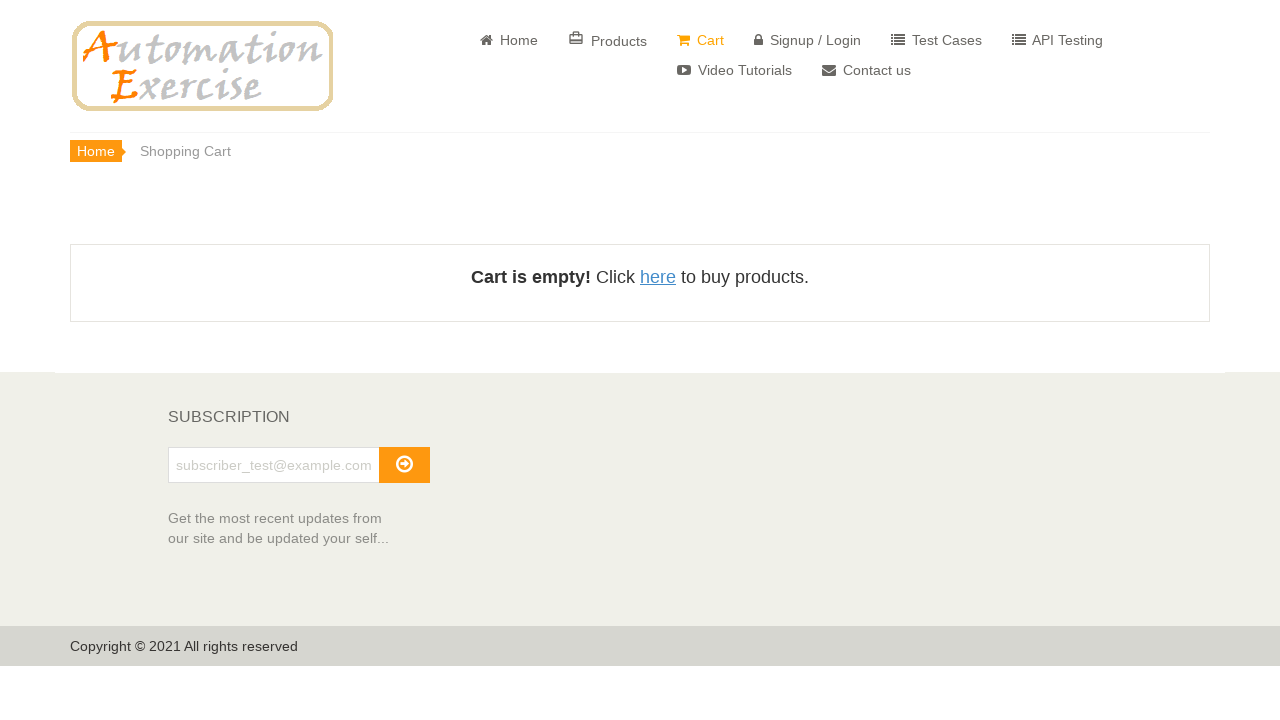

Clicked subscribe button with arrow icon at (404, 465) on button >> internal:has="i.fa-arrow-circle-o-right"
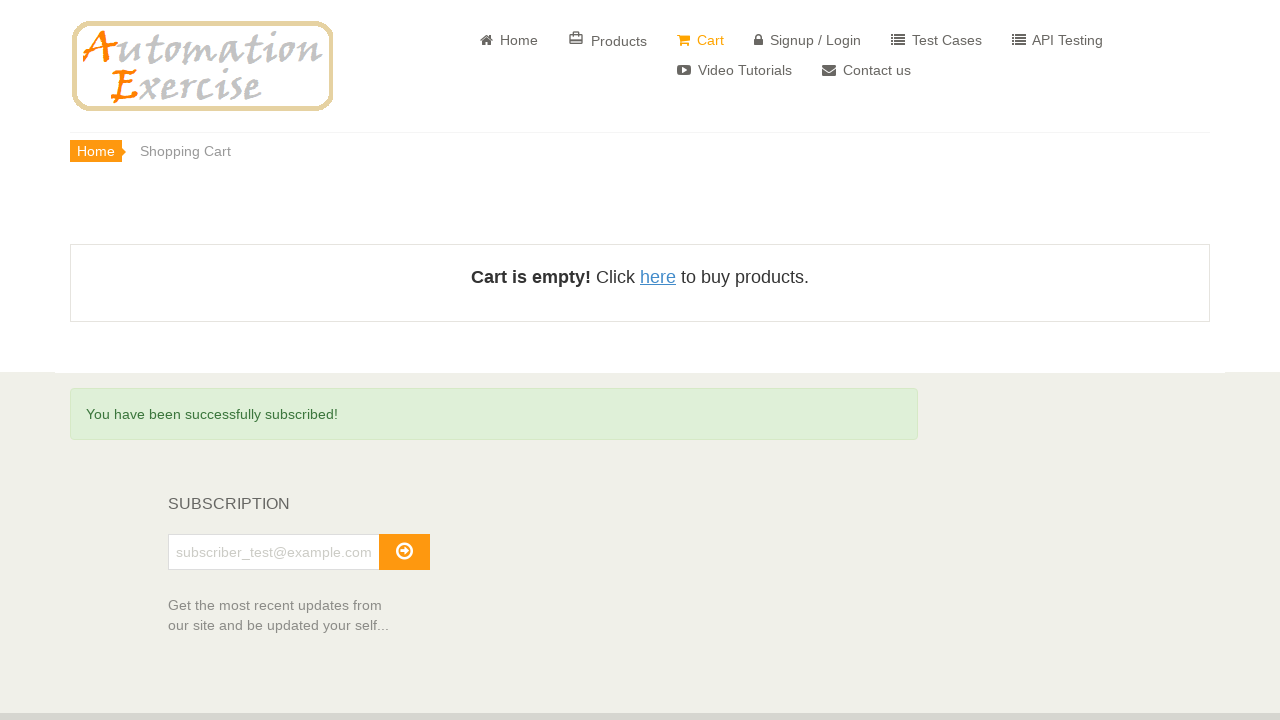

Success message appeared - subscription successful
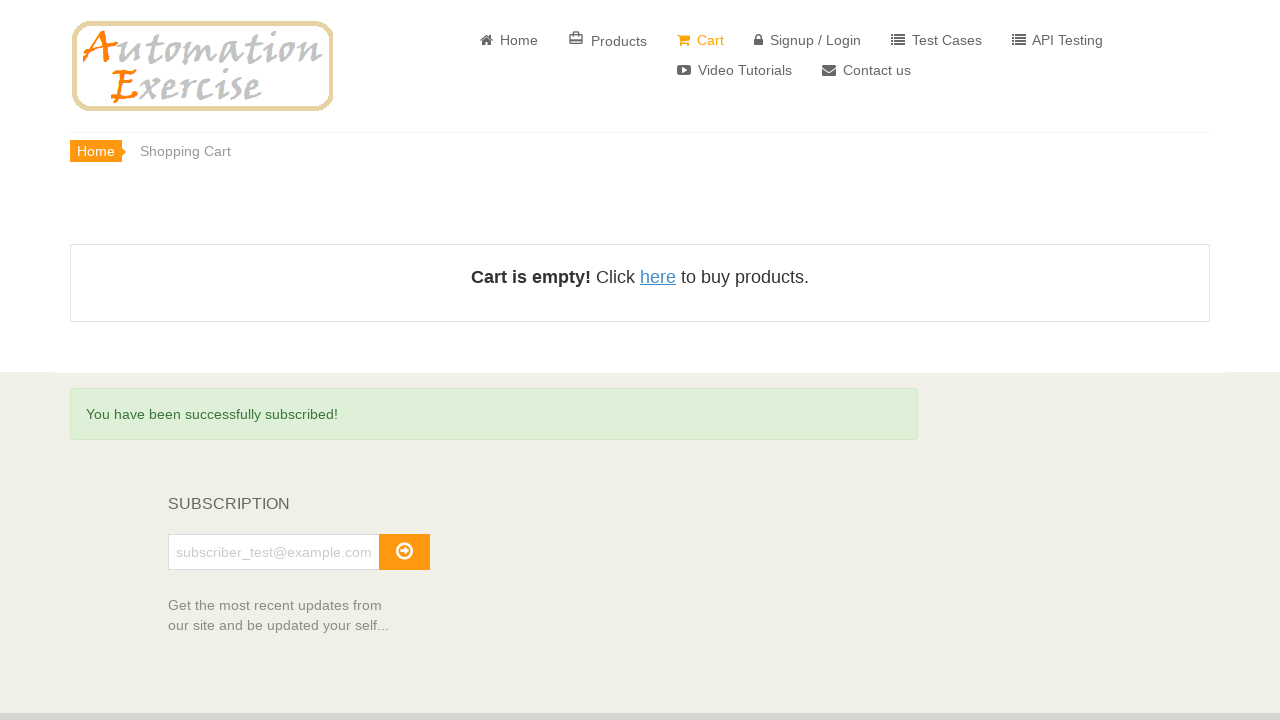

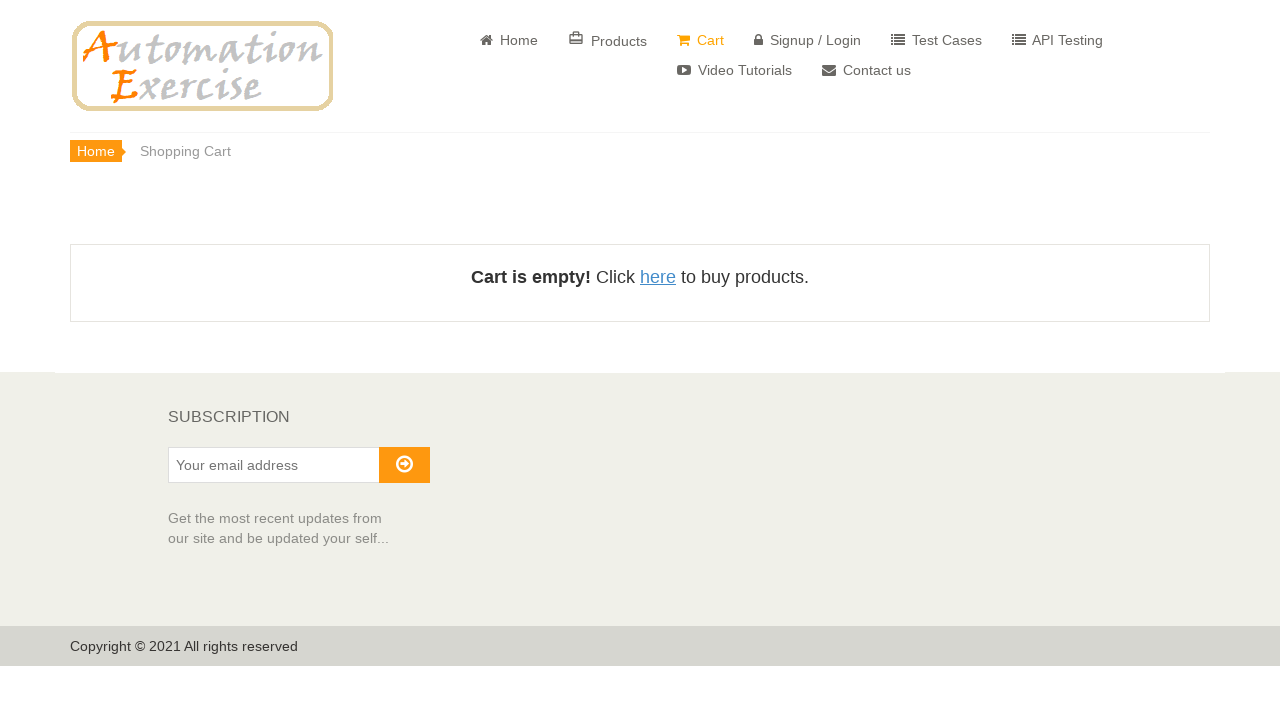